Navigates to Rolls-Royce website, opens the global menu, clicks on Models section, and verifies that model links are present

Starting URL: https://www.rolls-roycemotorcars.com/

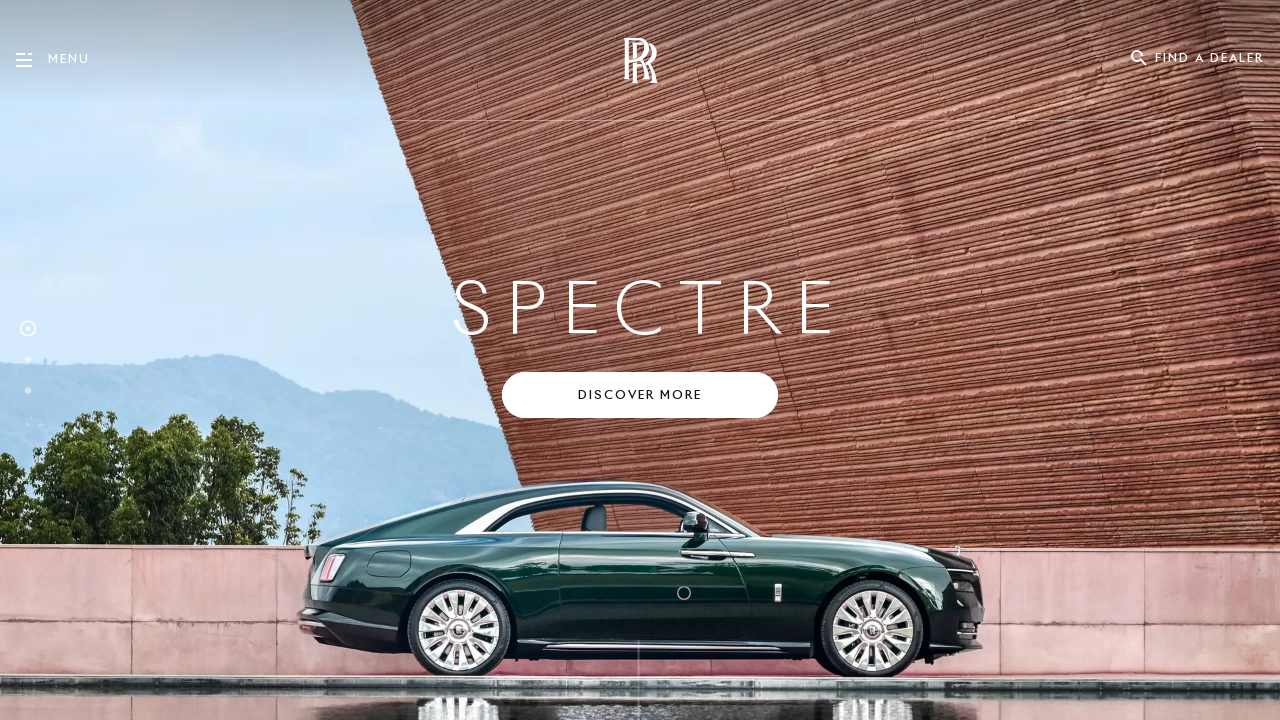

Navigated to Rolls-Royce website
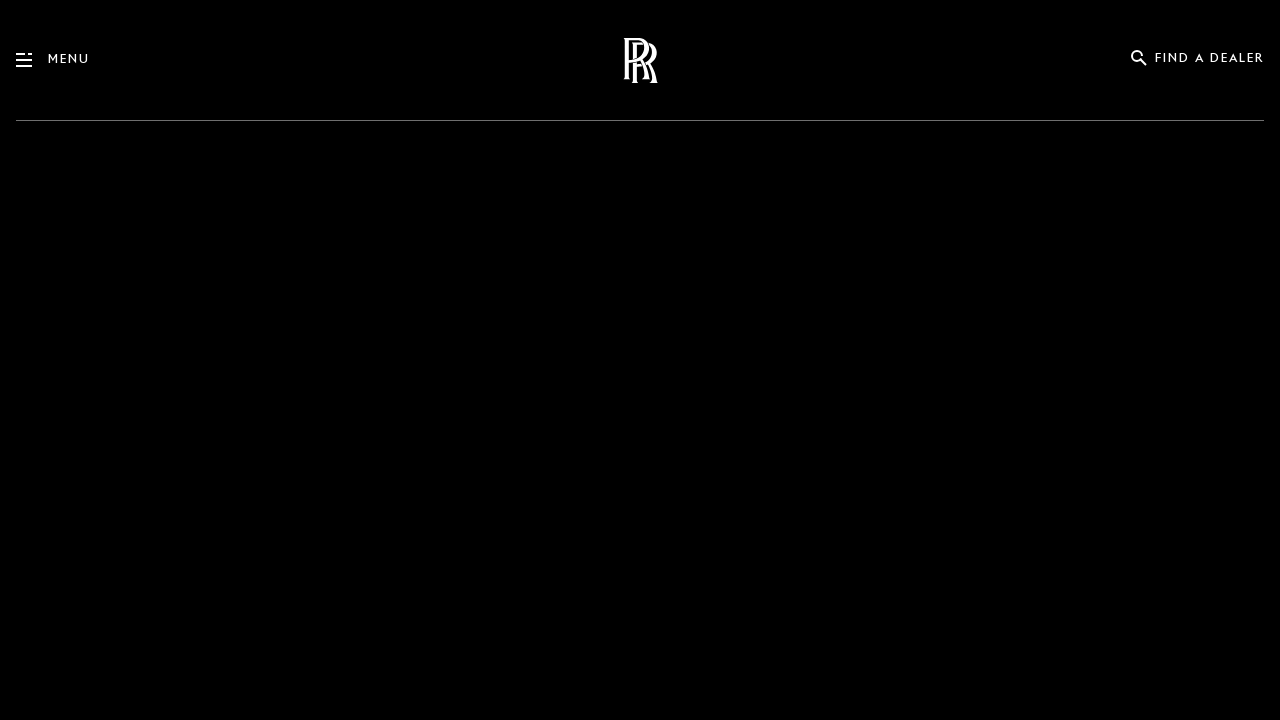

Clicked global menu button at (32, 60) on button[data-trigger='globalMenu']
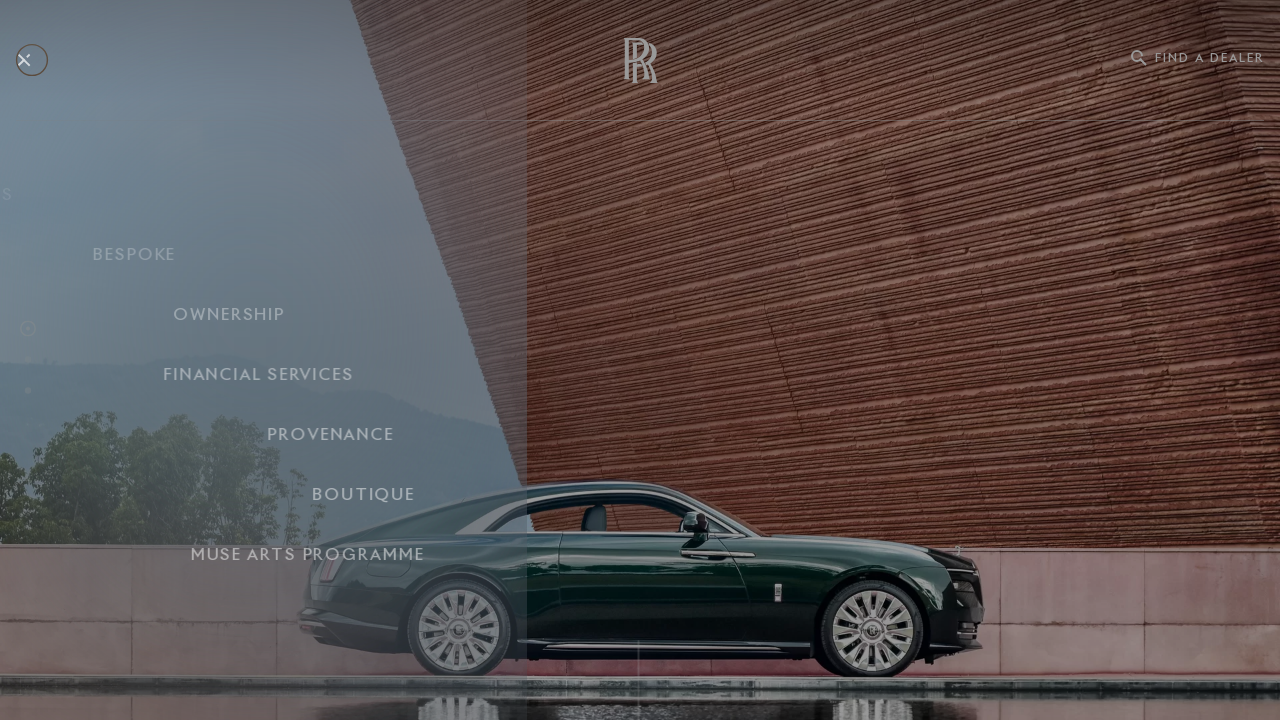

Clicked Models section in global menu at (388, 195) on button[data-section='Models']
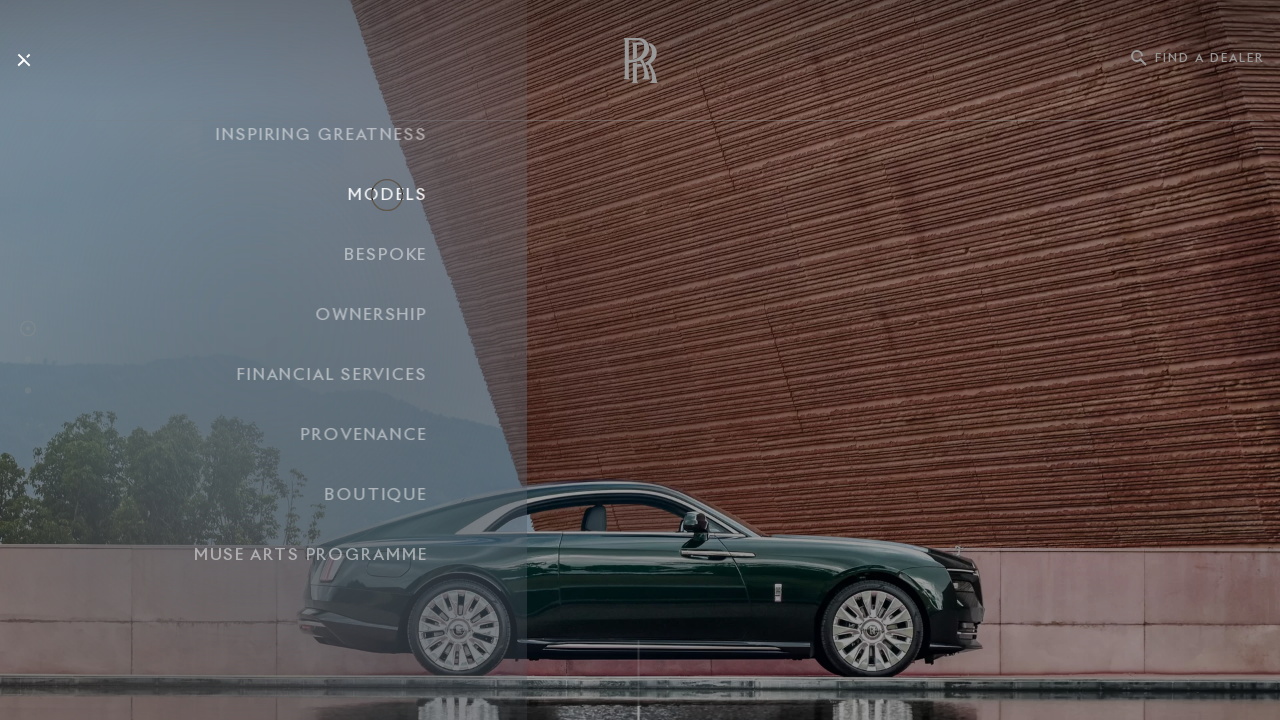

Model links loaded and became visible
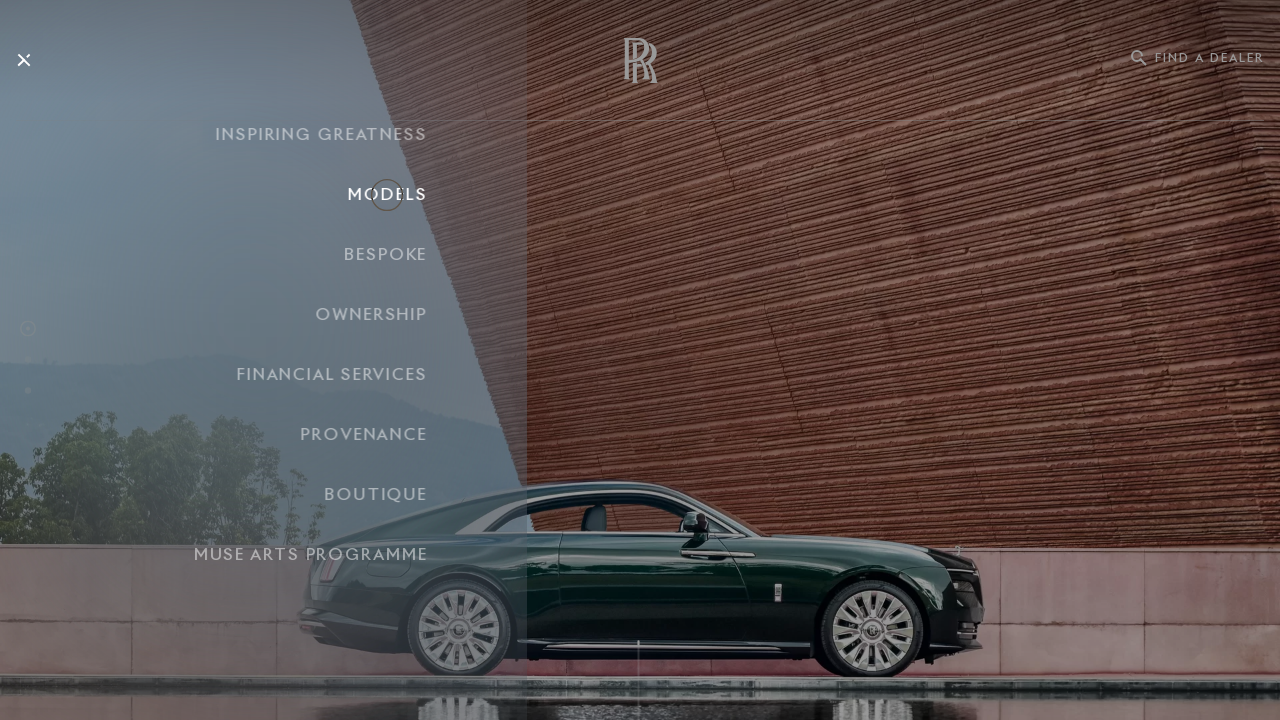

Verified 16 model links are present
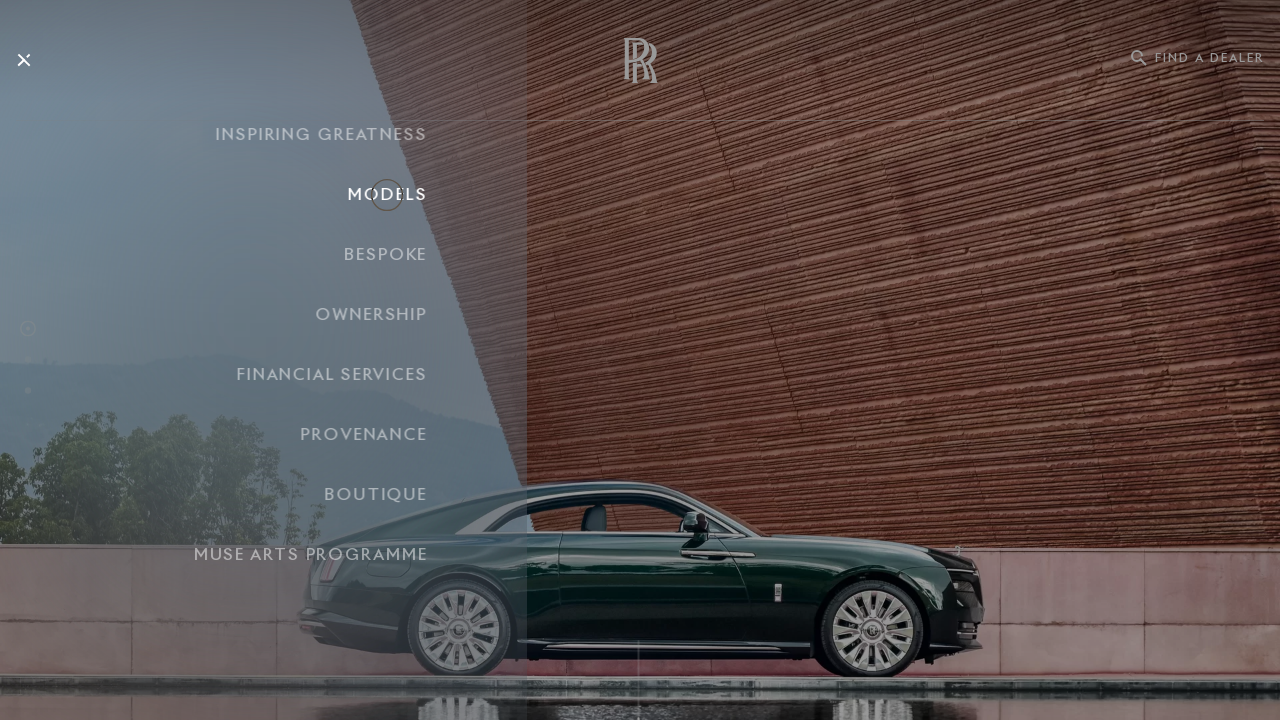

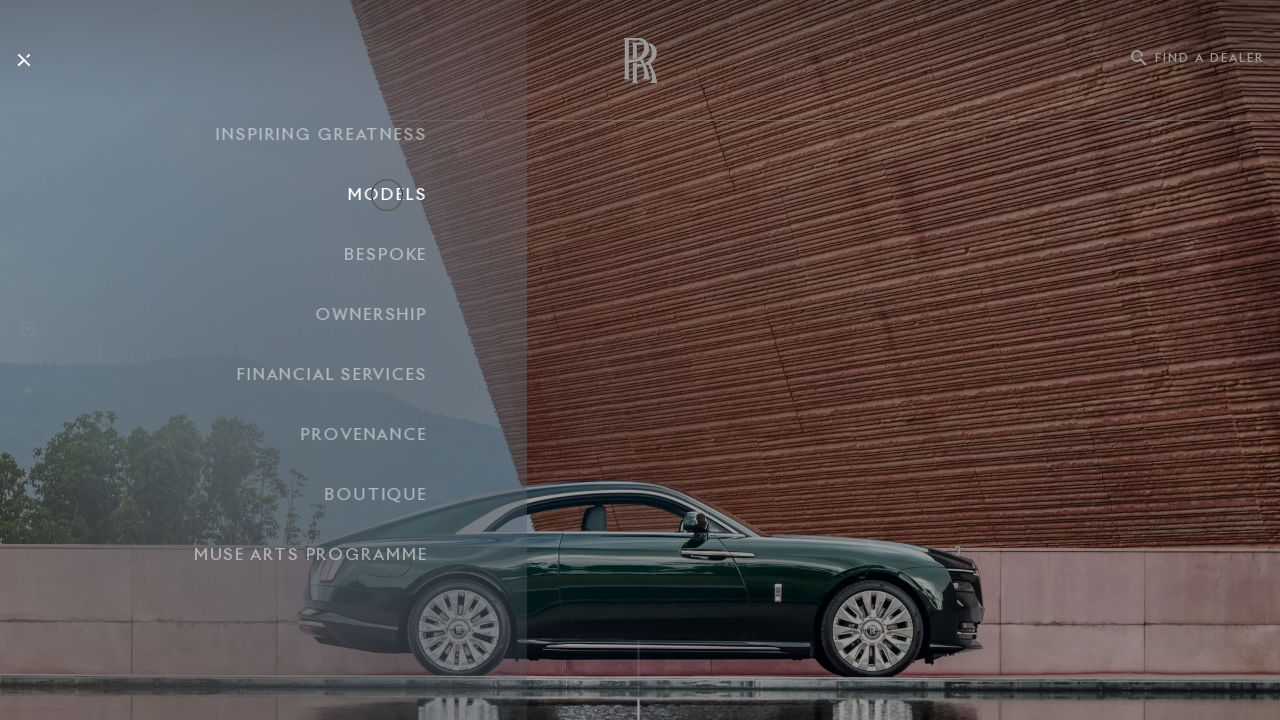